Navigates to a YouTube video page

Starting URL: https://www.youtube.com/watch?v=OsLCY3vz3t8&list=RDOsLCY3vz3t8&start_radio=1

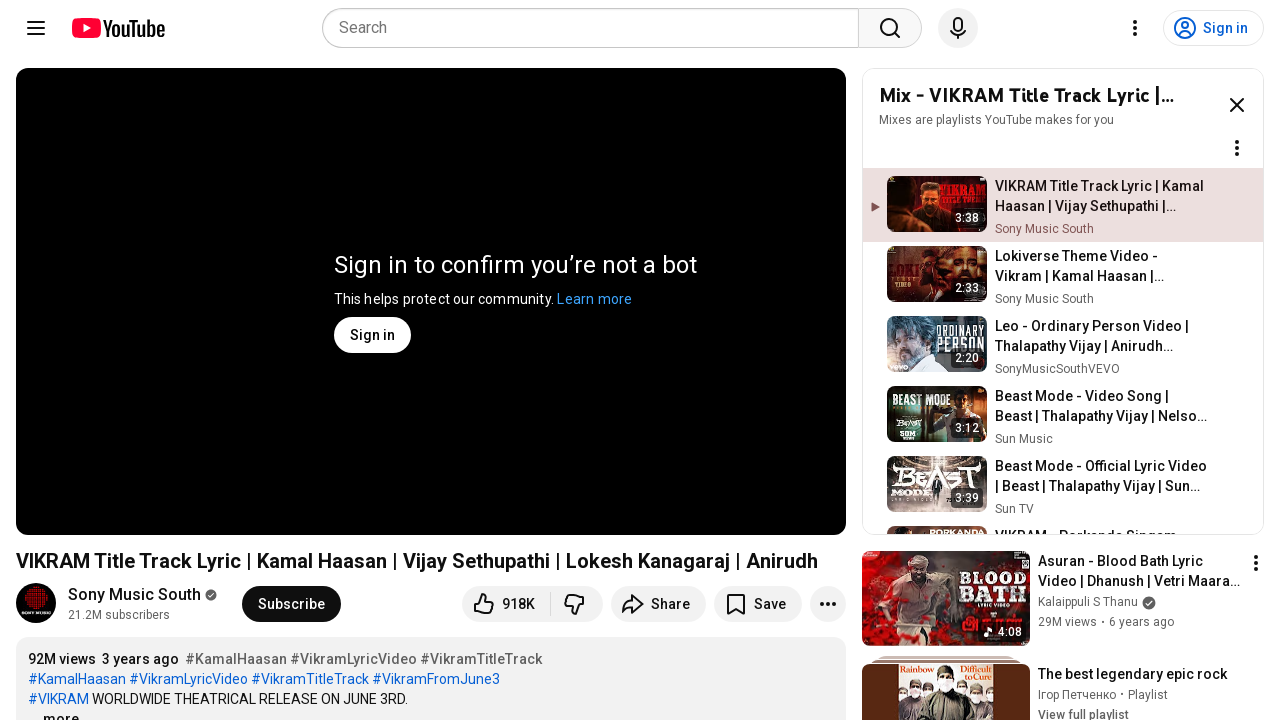

Navigated to YouTube video page
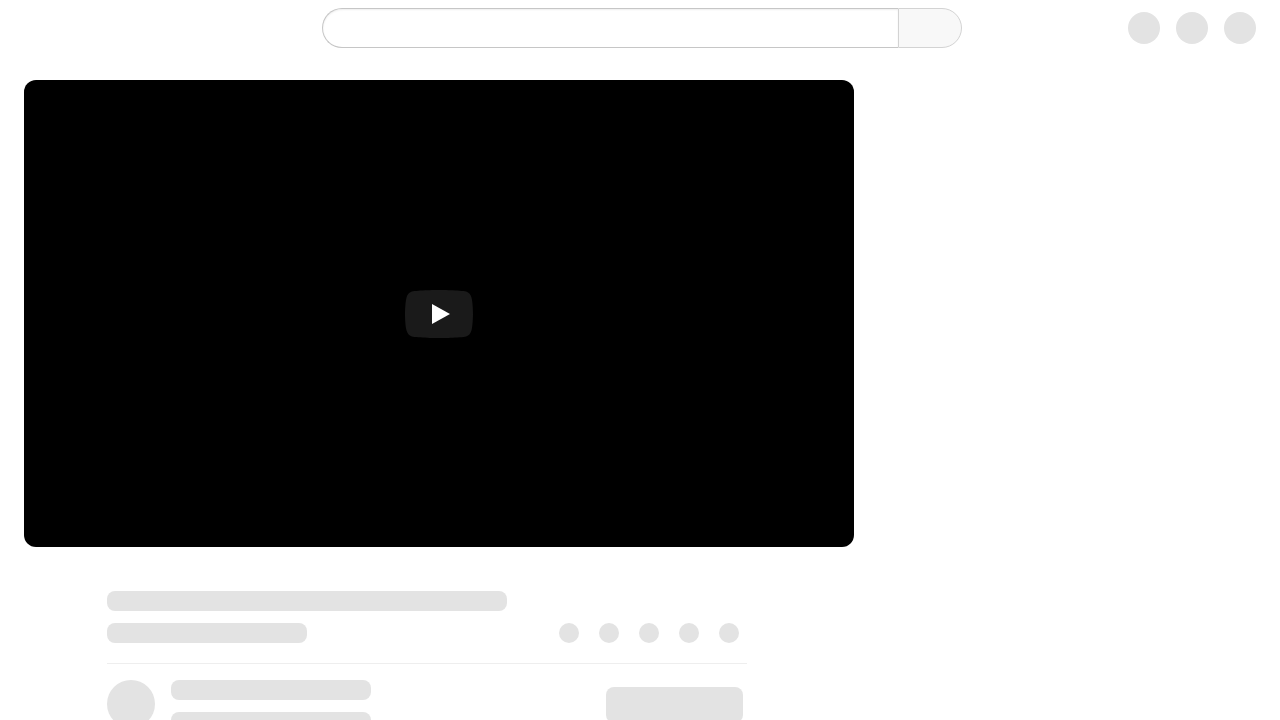

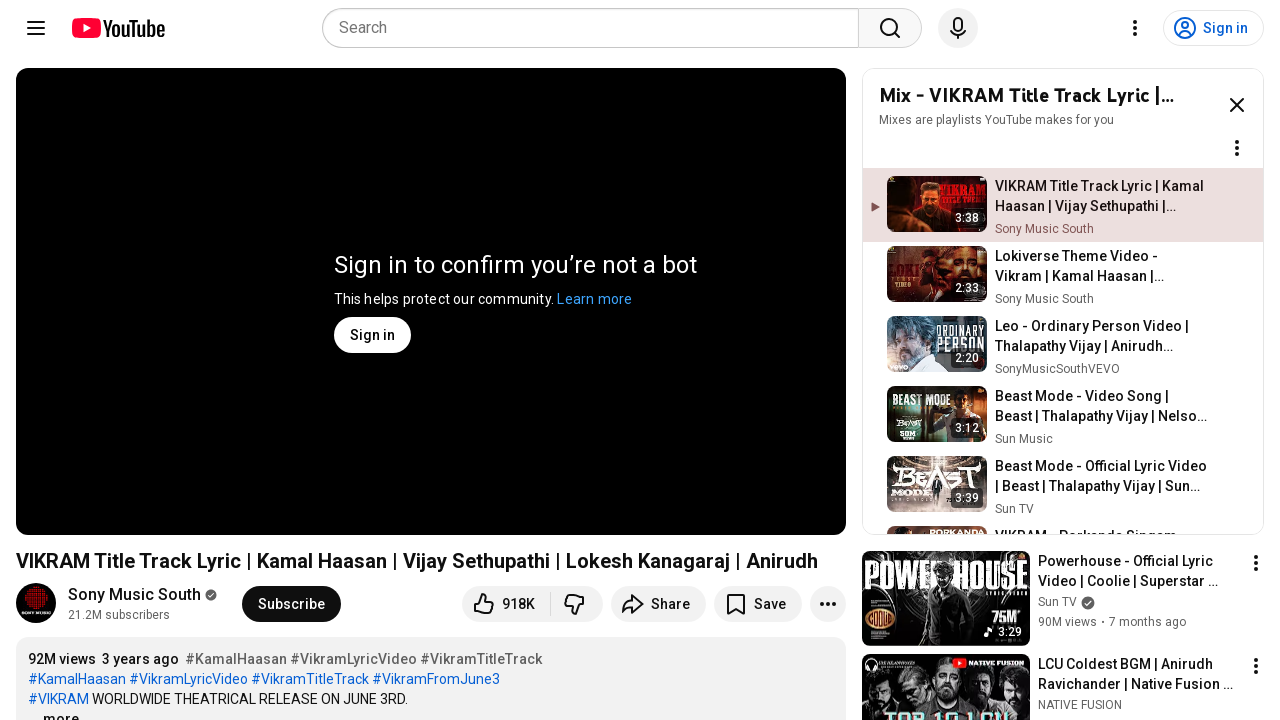